Navigates to the Playwright homepage and clicks the "Get started" link to access the documentation introduction page

Starting URL: https://playwright.dev

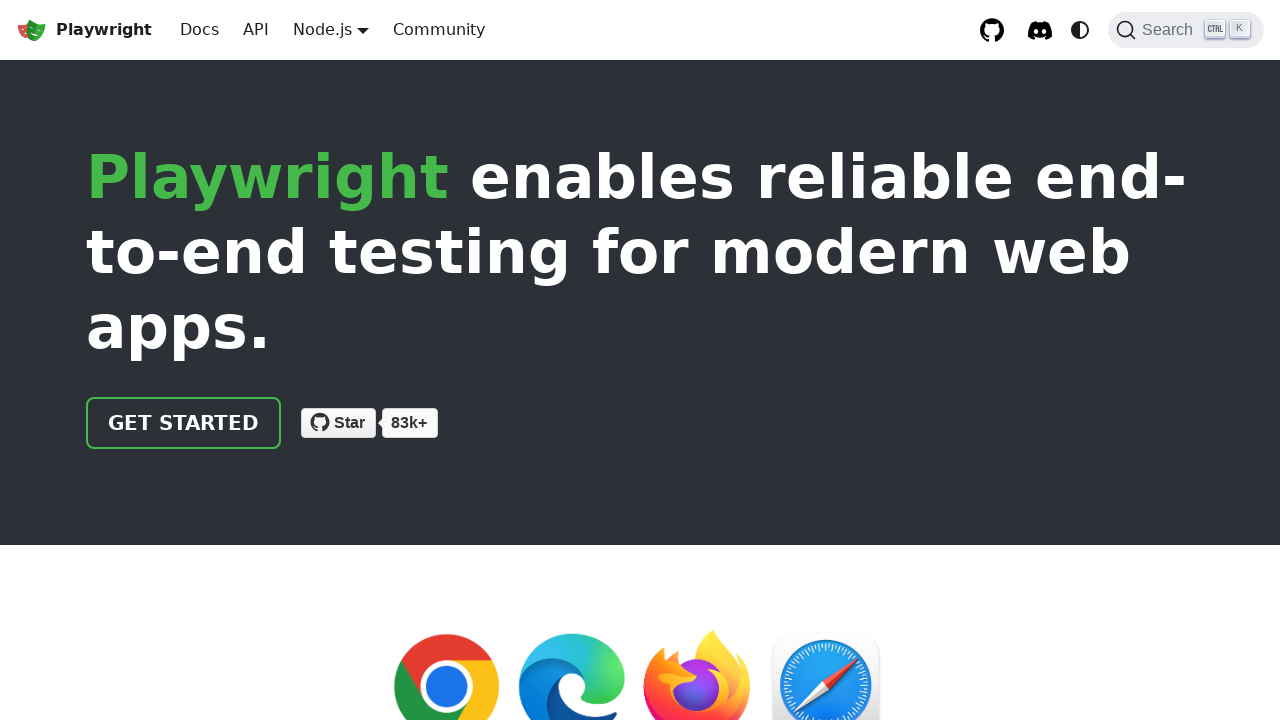

Navigated to Playwright homepage
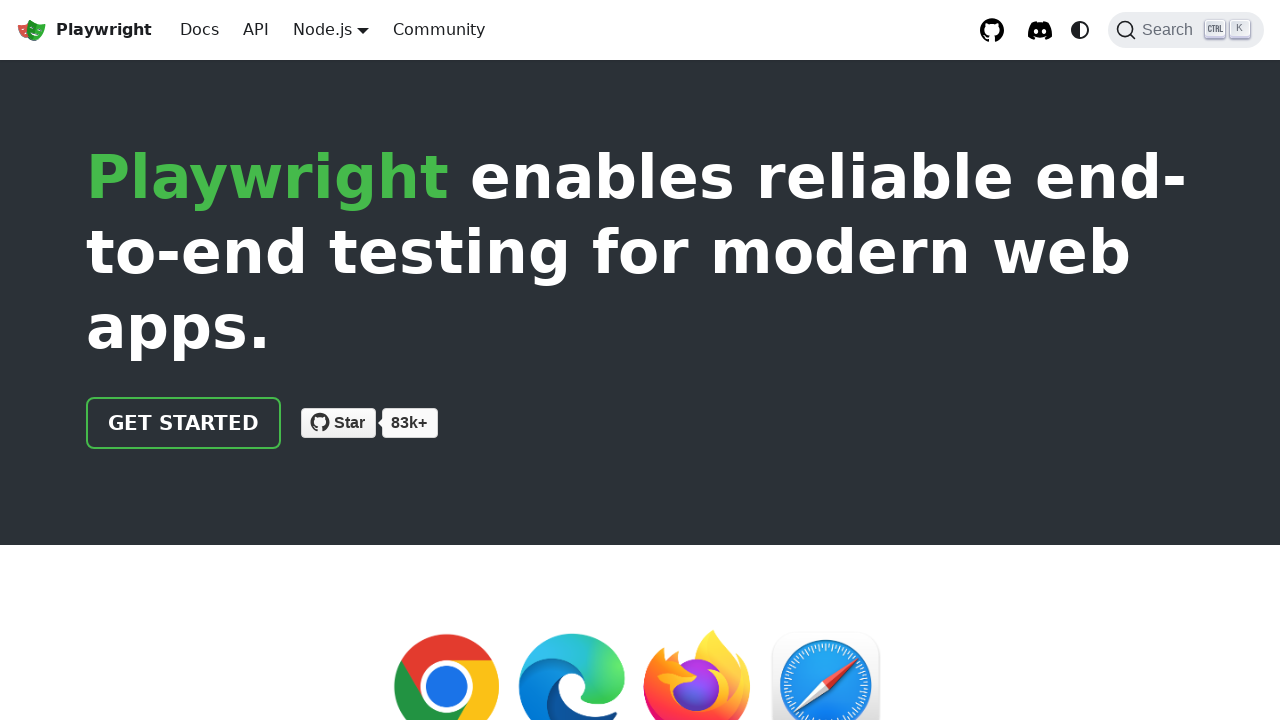

Clicked 'Get started' link at (184, 423) on internal:role=link[name="Get started"i]
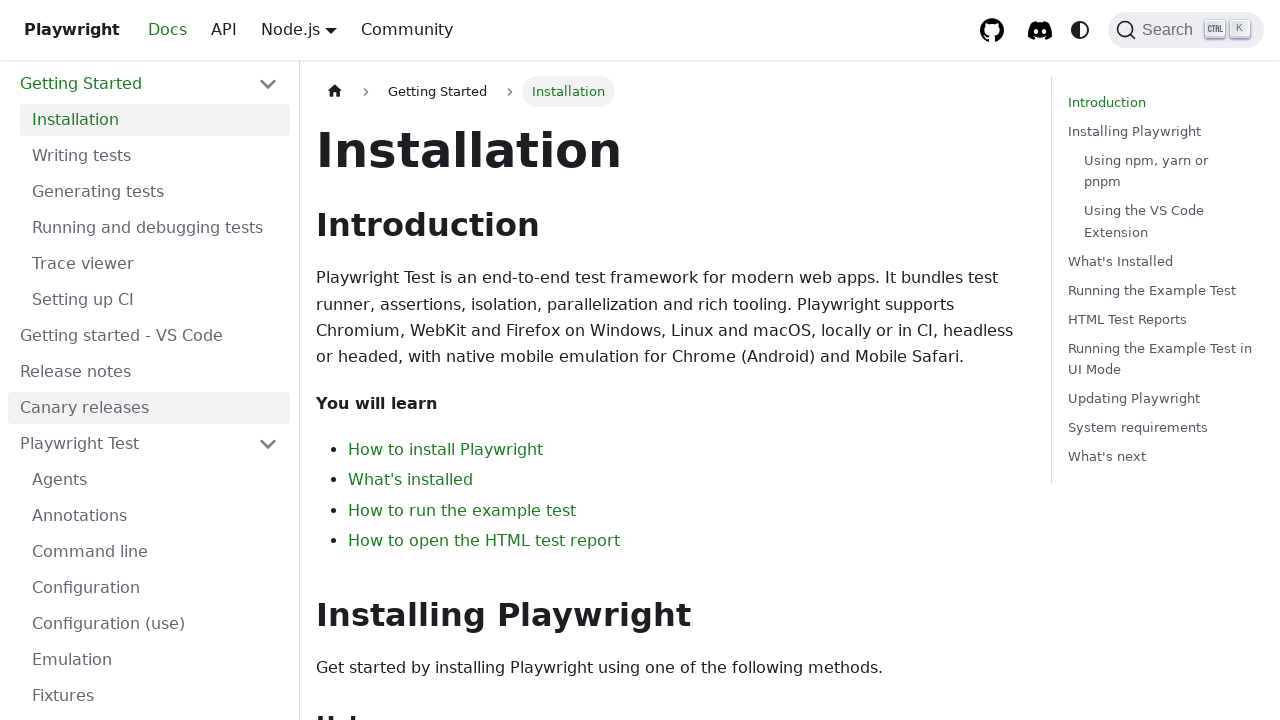

Navigated to Playwright Getting Started documentation page
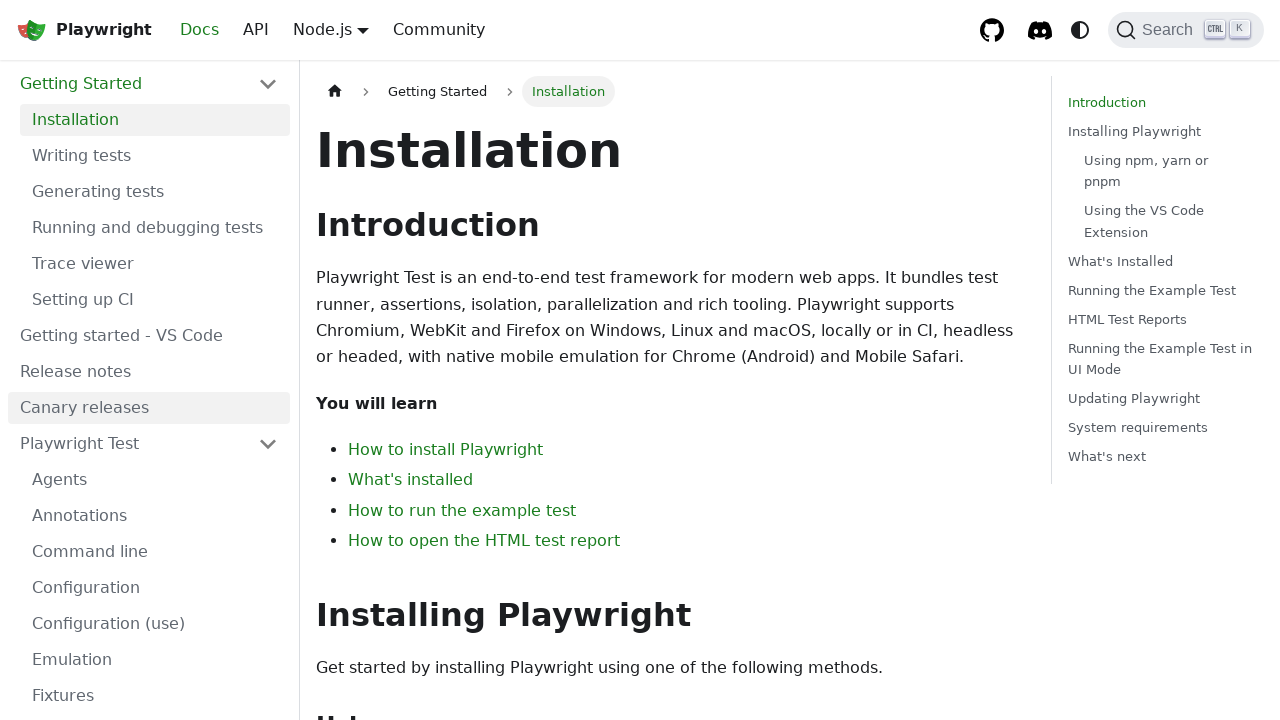

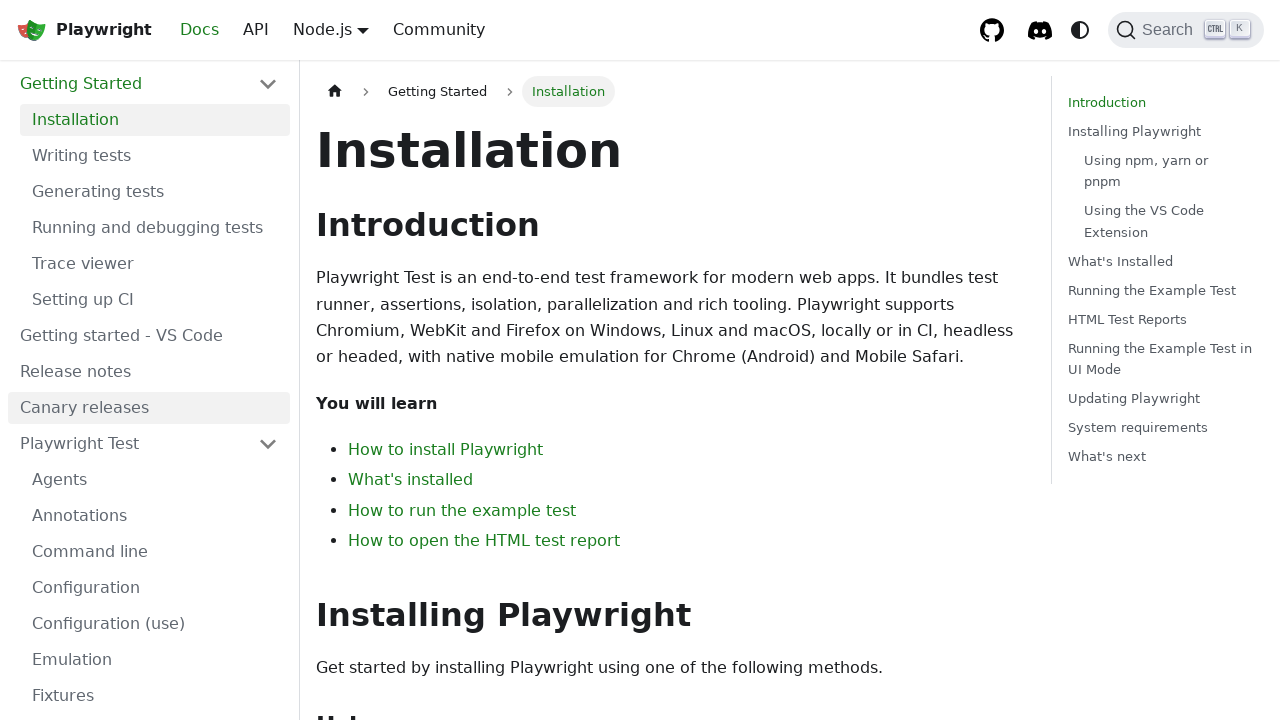